Tests static dropdown selection by choosing an option from the dropdown menu

Starting URL: https://codenboxautomationlab.com/practice/

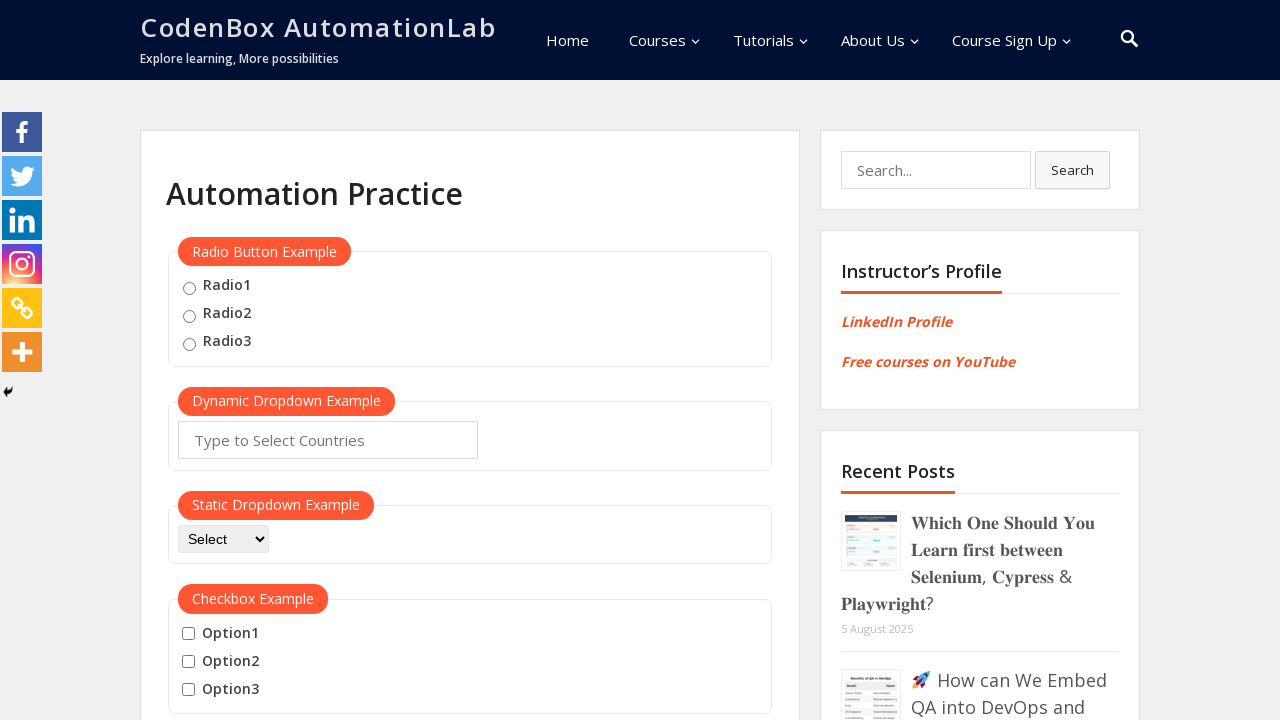

Selected 'API' option from static dropdown menu on #dropdown-class-example
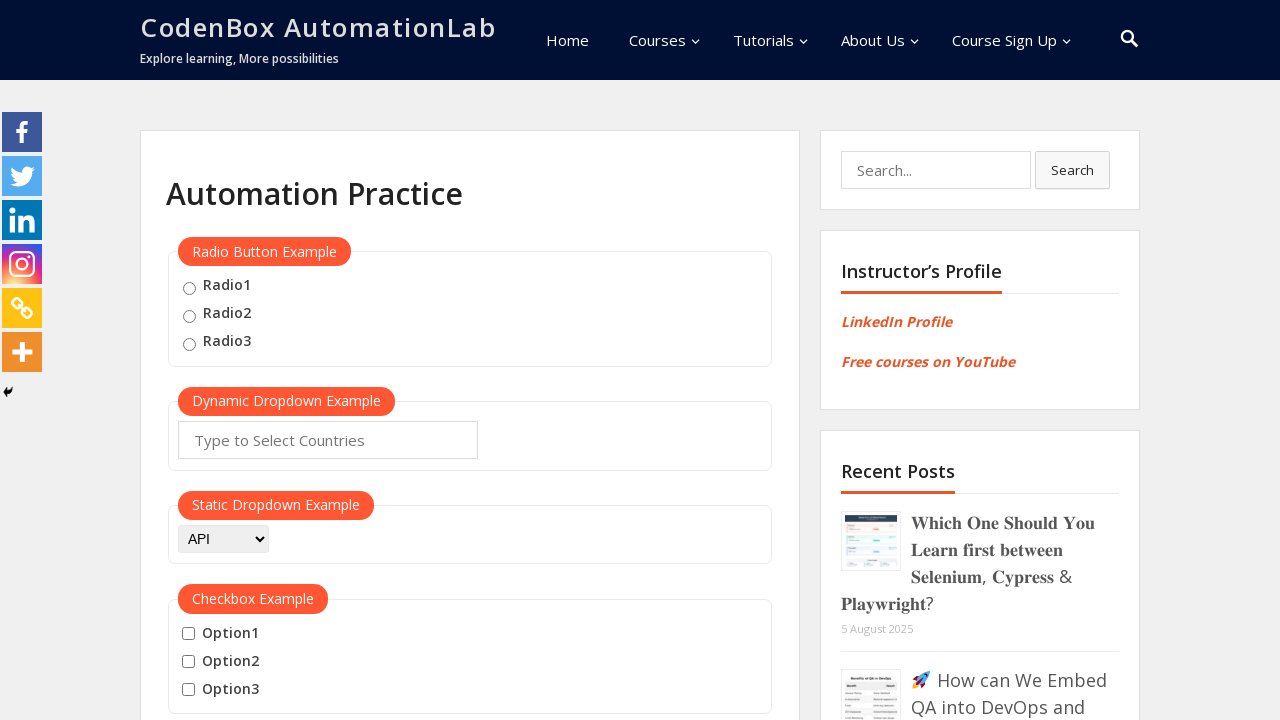

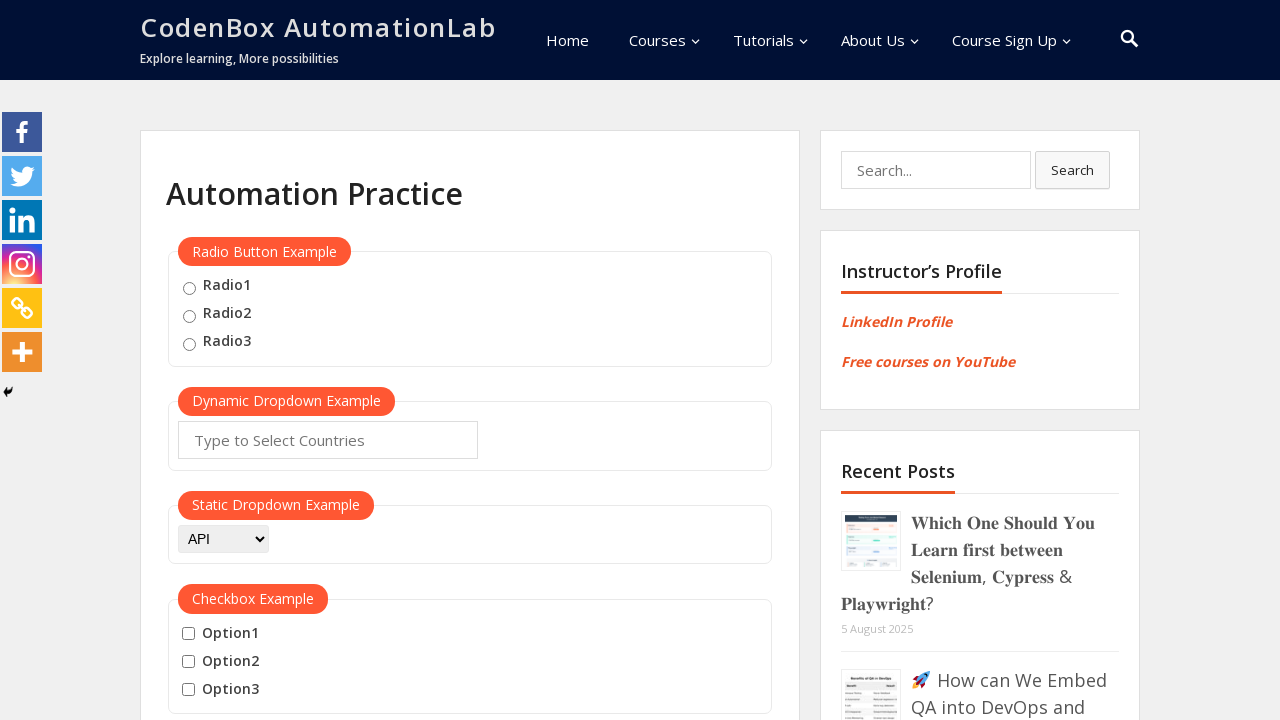